Tests editing a todo item by double-clicking, changing the text, and pressing Enter

Starting URL: https://demo.playwright.dev/todomvc

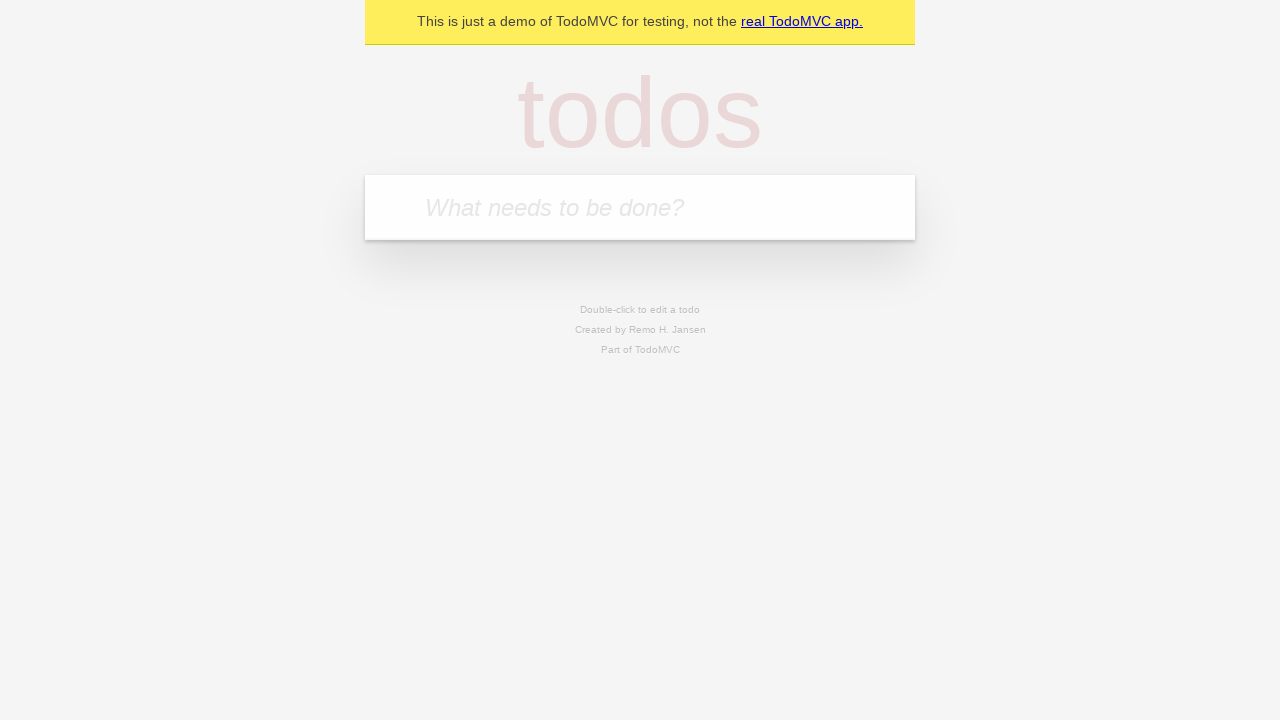

Filled new todo input with 'buy some cheese' on .new-todo
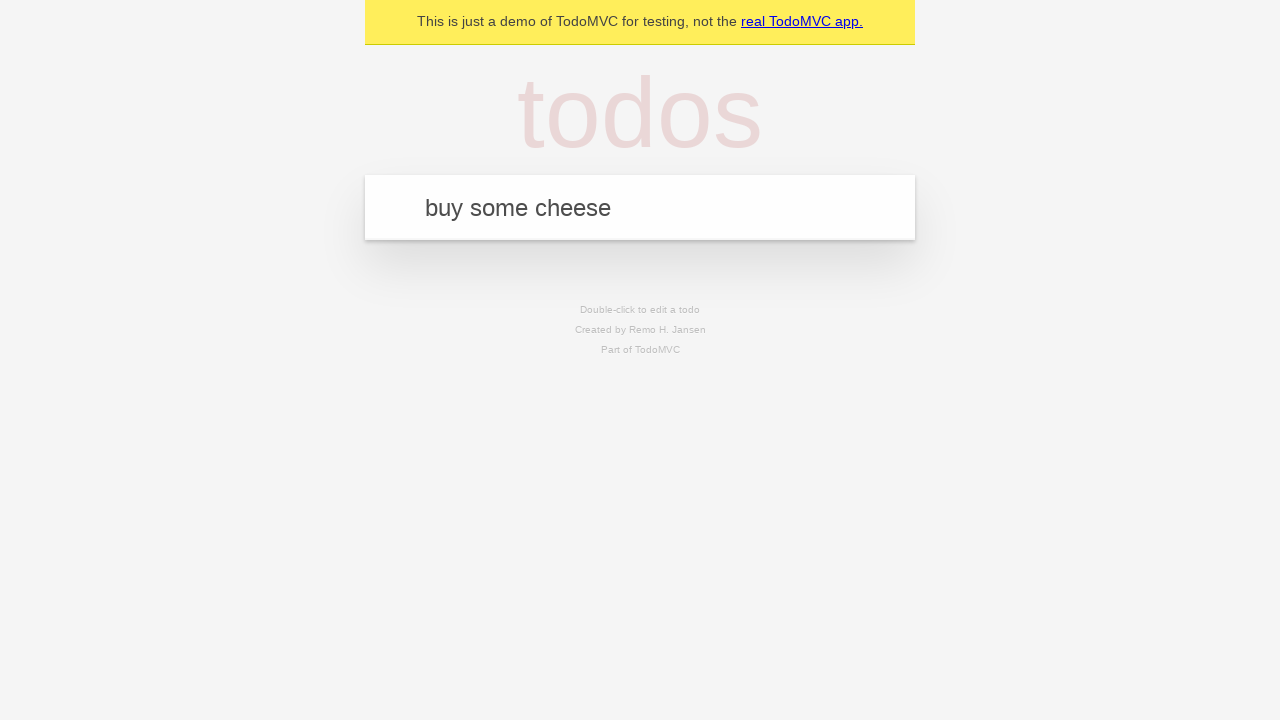

Pressed Enter to create first todo item on .new-todo
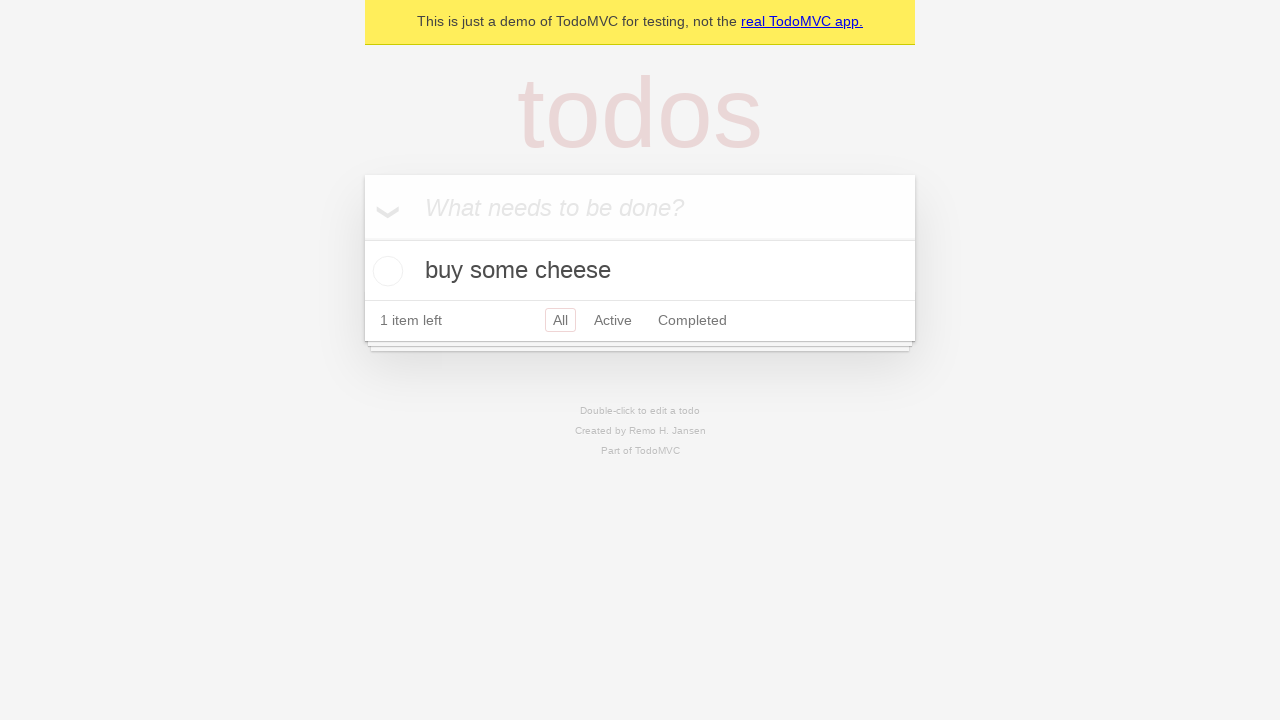

Filled new todo input with 'feed the cat' on .new-todo
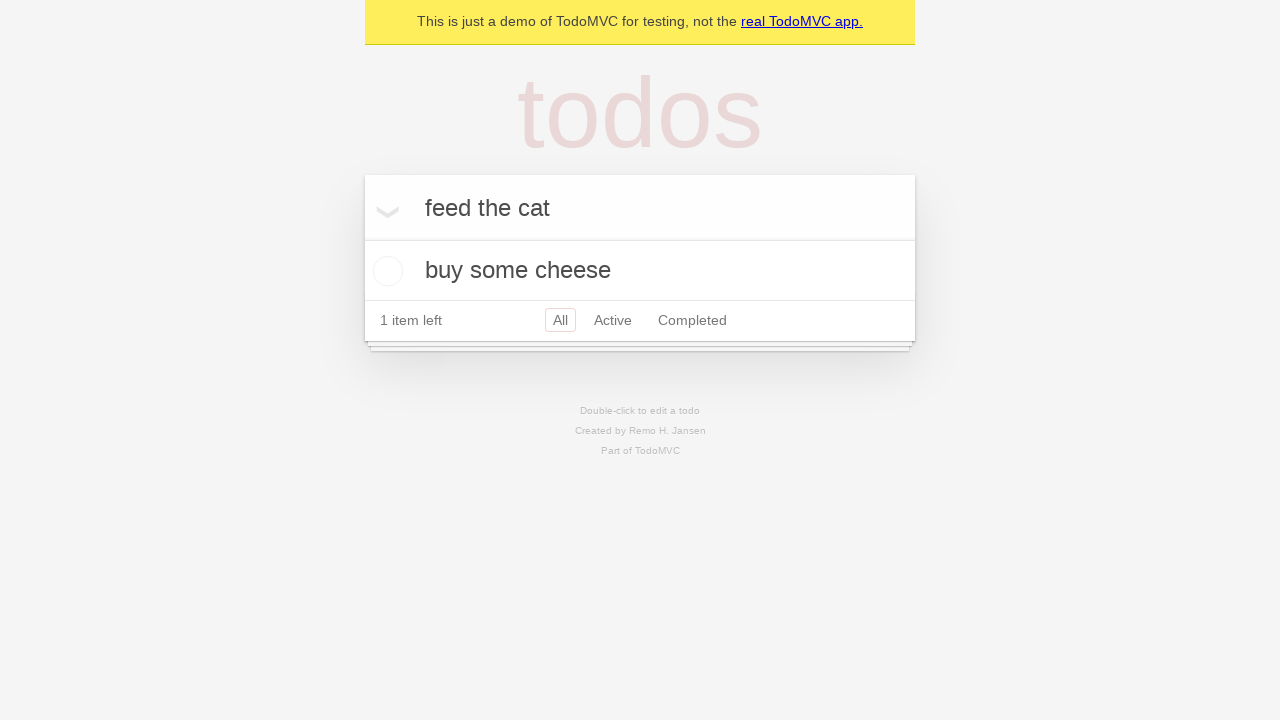

Pressed Enter to create second todo item on .new-todo
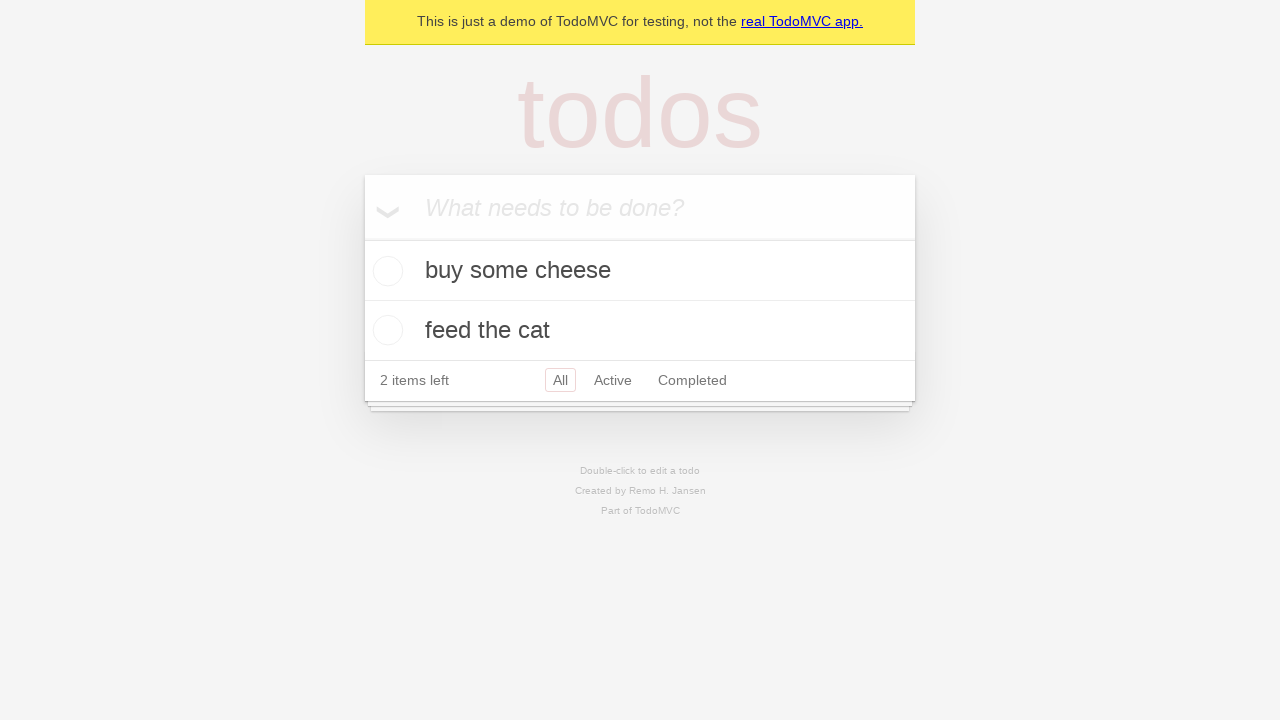

Filled new todo input with 'book a doctors appointment' on .new-todo
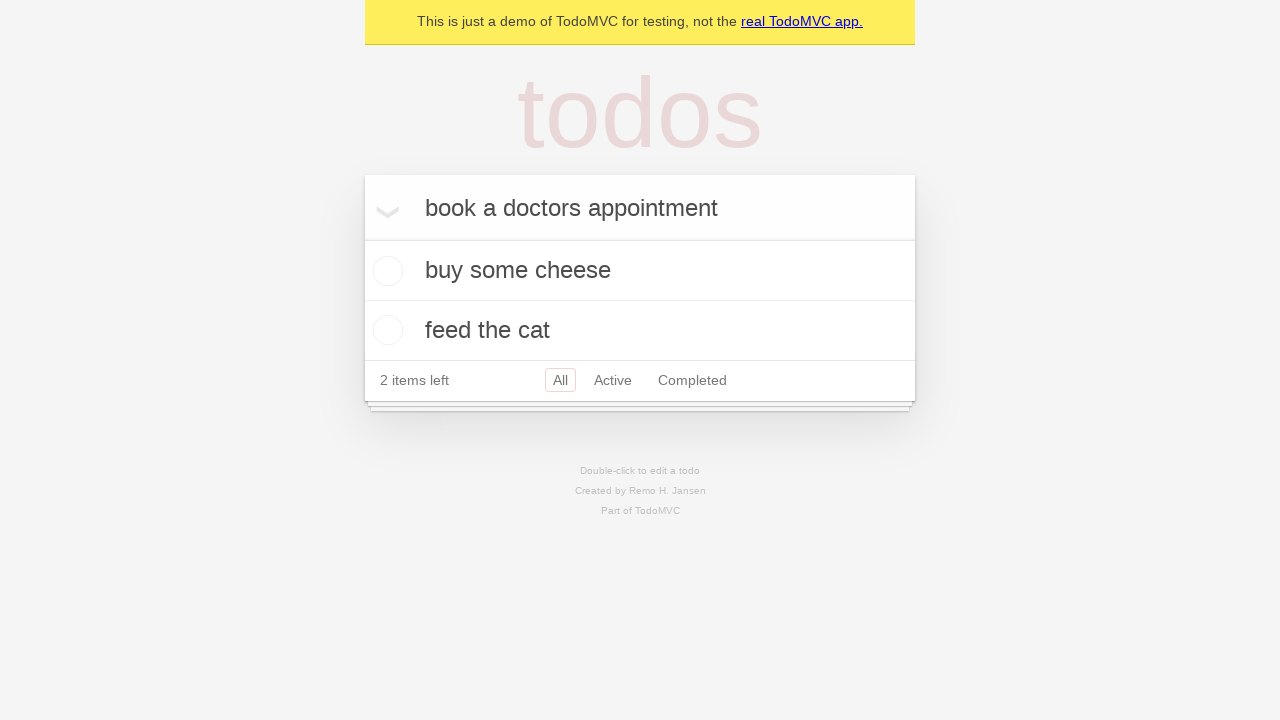

Pressed Enter to create third todo item on .new-todo
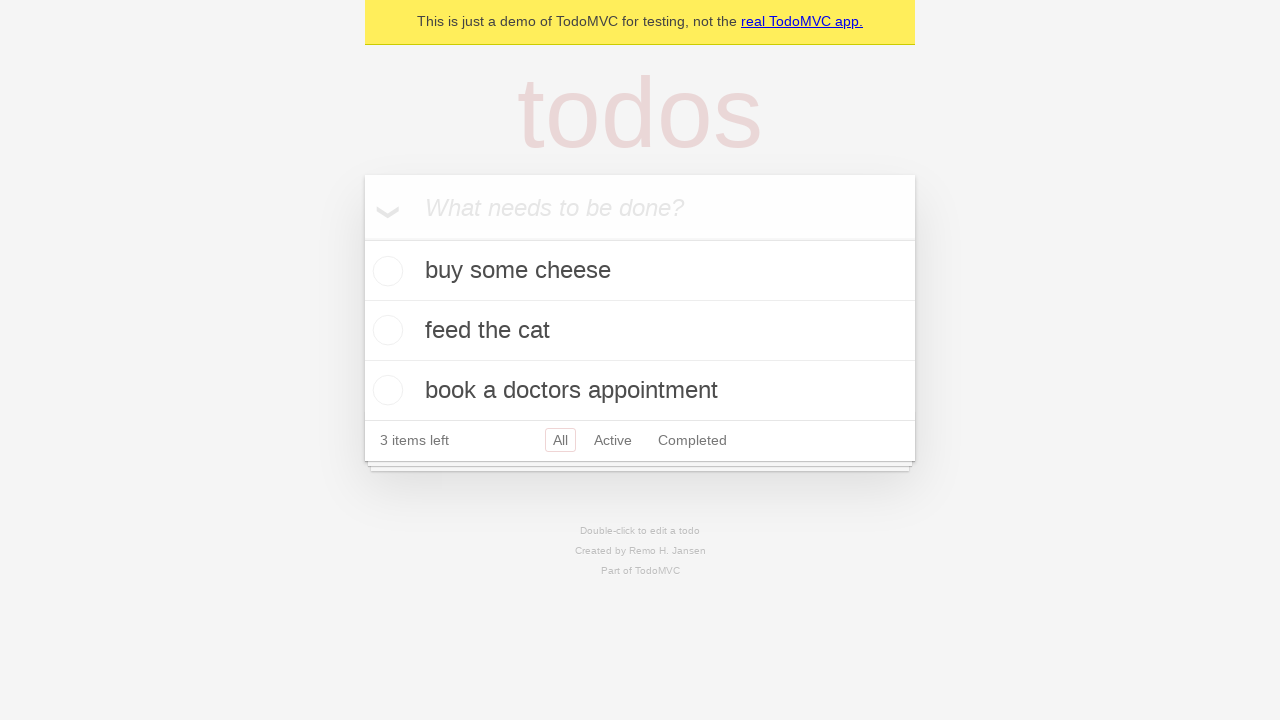

Double-clicked second todo item to enter edit mode at (640, 331) on .todo-list li >> nth=1
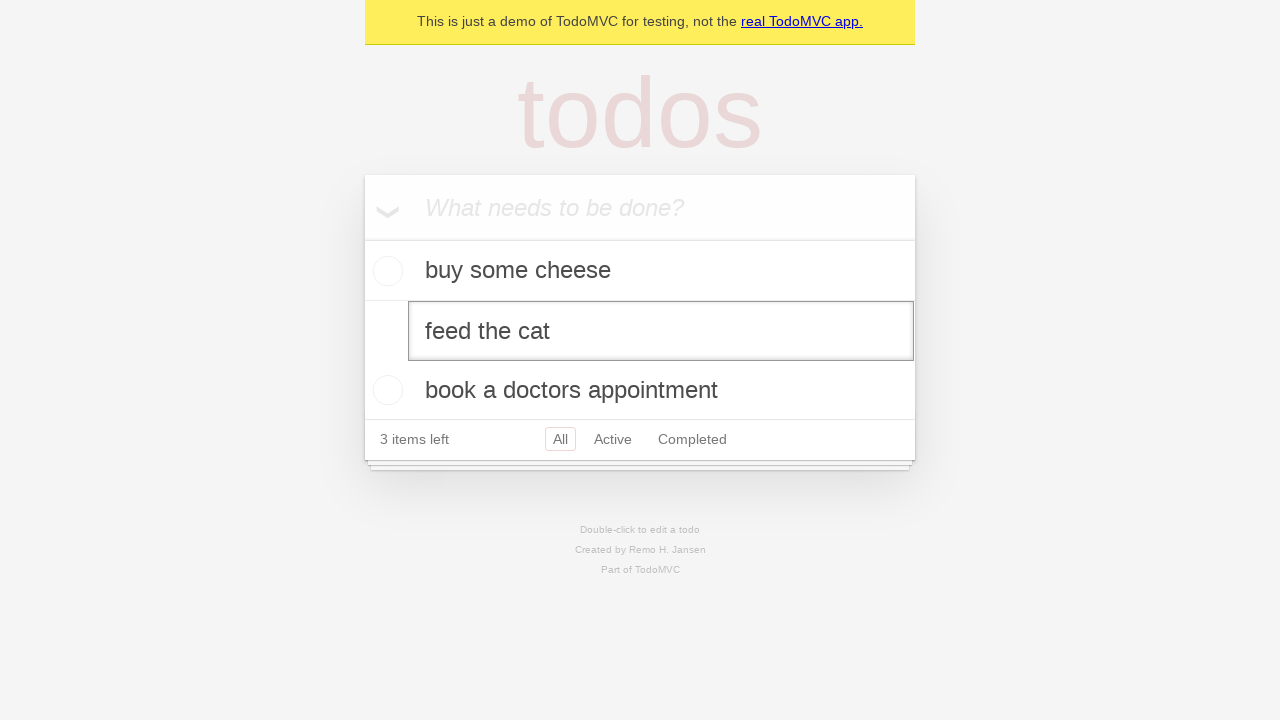

Changed todo text to 'buy some sausages' on .todo-list li >> nth=1 >> .edit
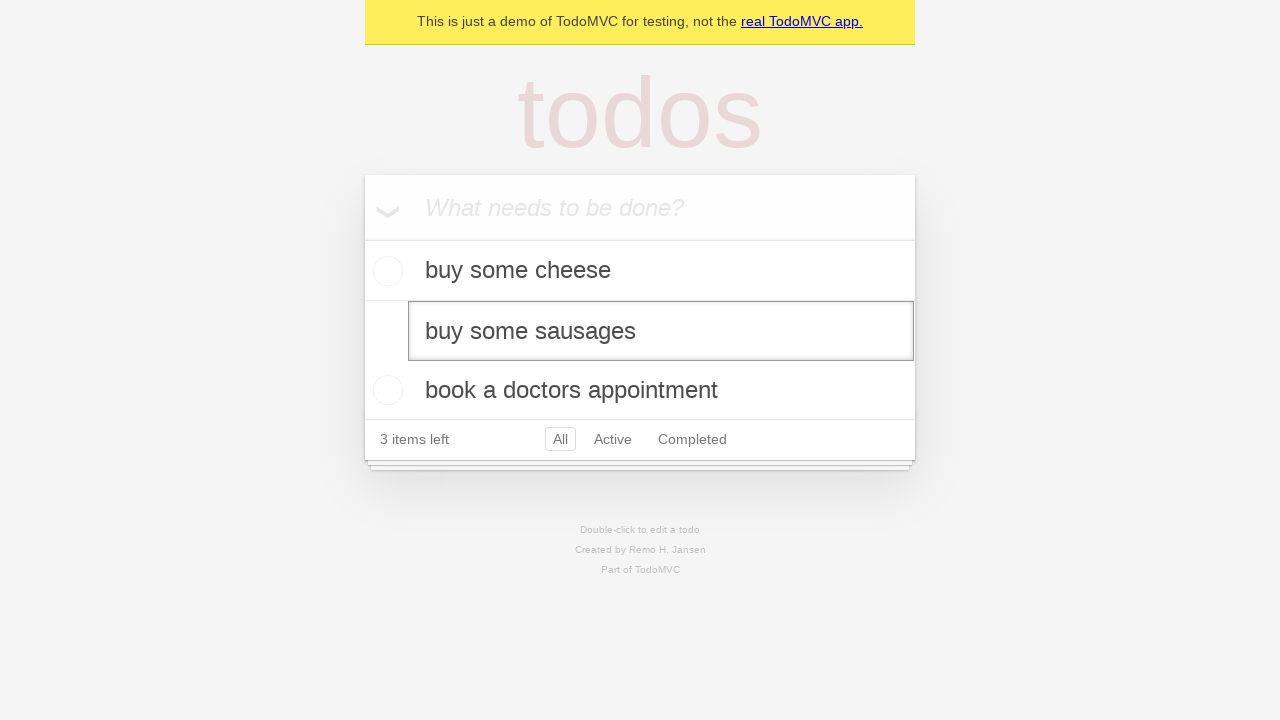

Pressed Enter to save the edited todo item on .todo-list li >> nth=1 >> .edit
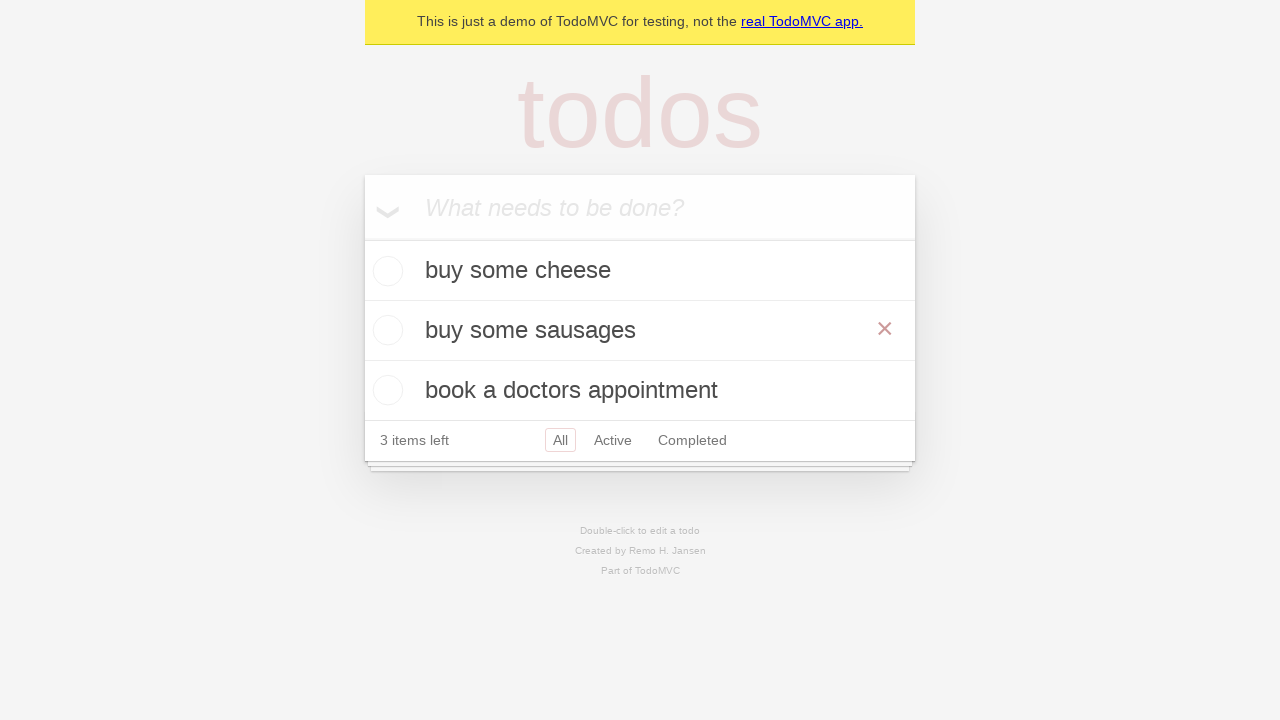

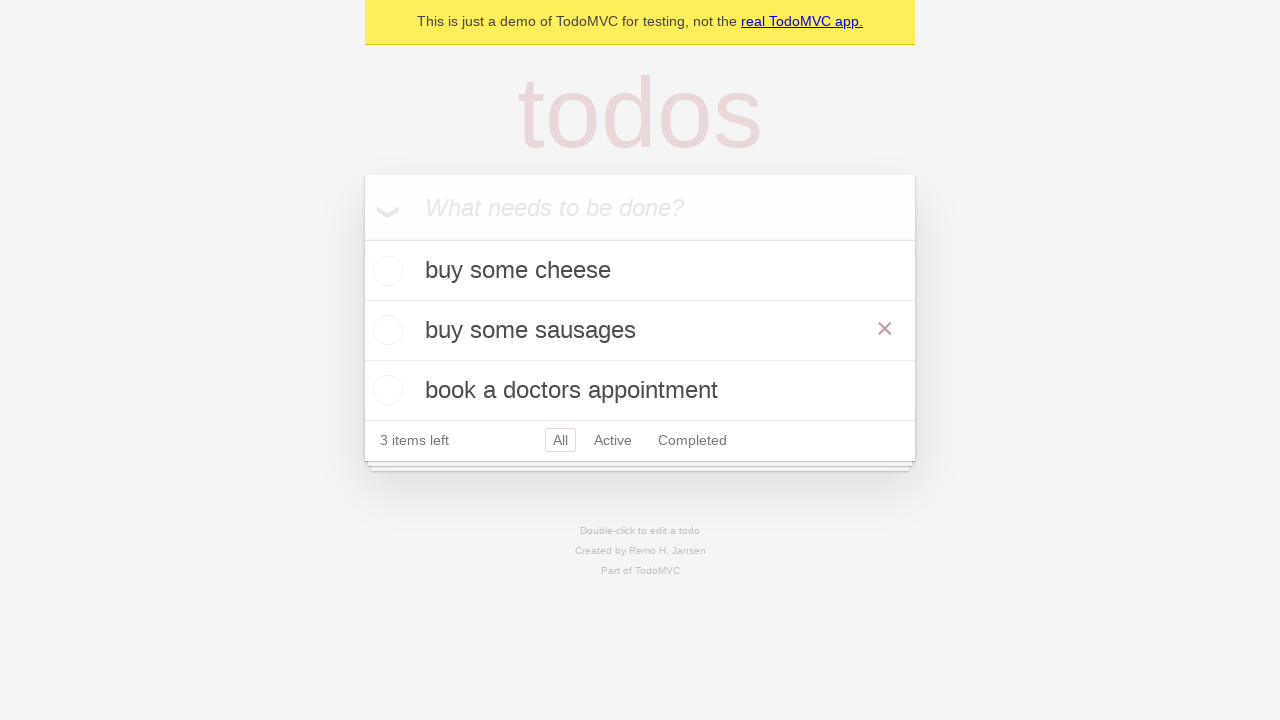